Tests window handle functionality by opening and switching between multiple windows

Starting URL: https://rahulshettyacademy.com/AutomationPractice/

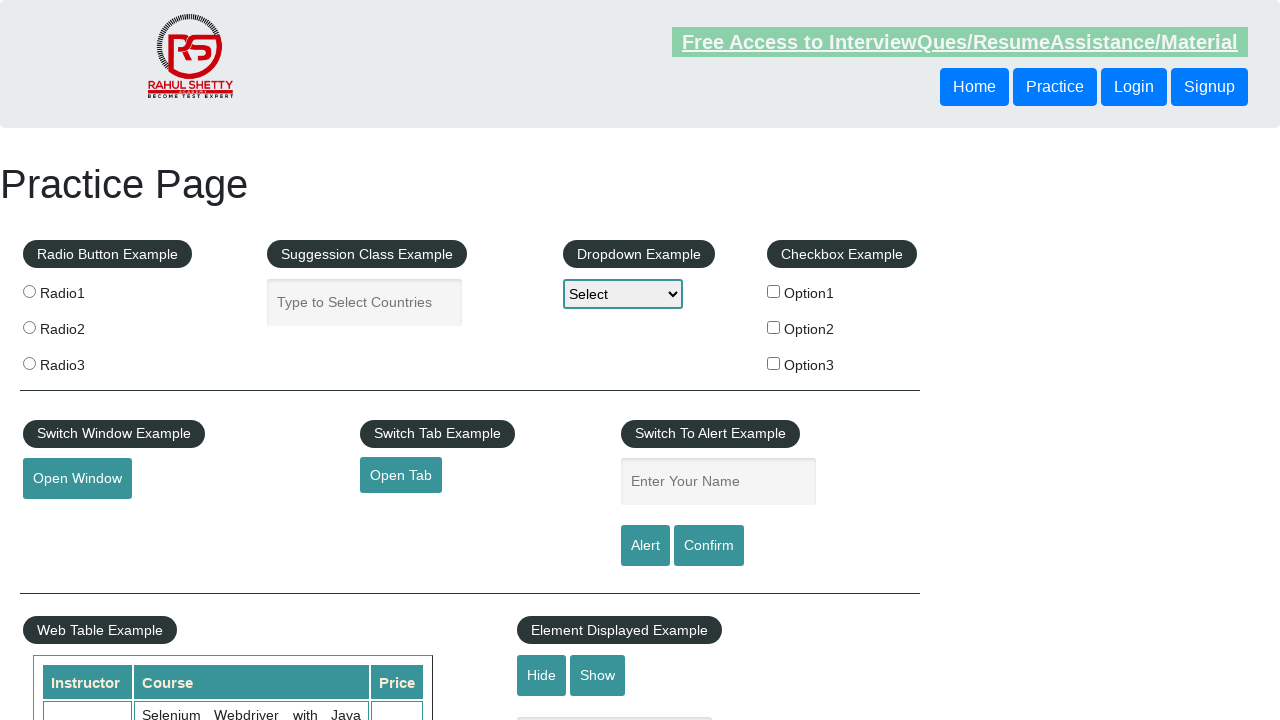

Clicked button to open new window at (77, 479) on button#openwindow
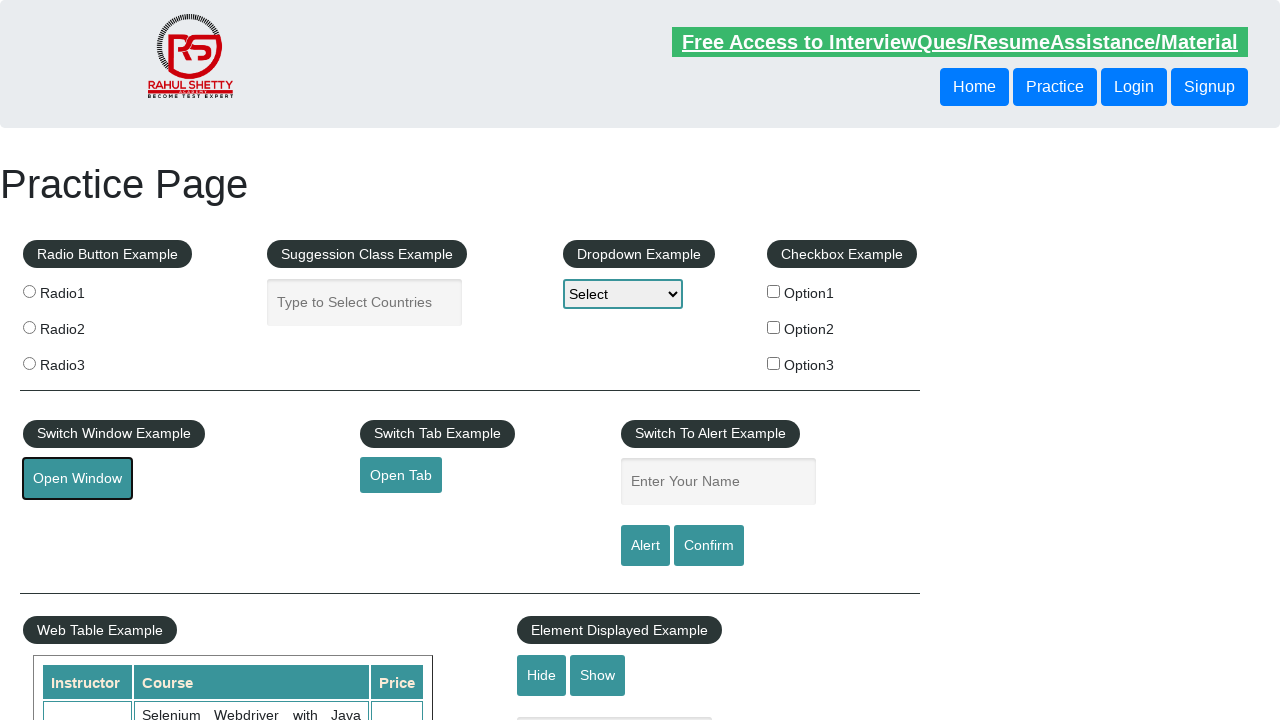

Clicked link to open new tab and captured new page at (401, 475) on a#opentab
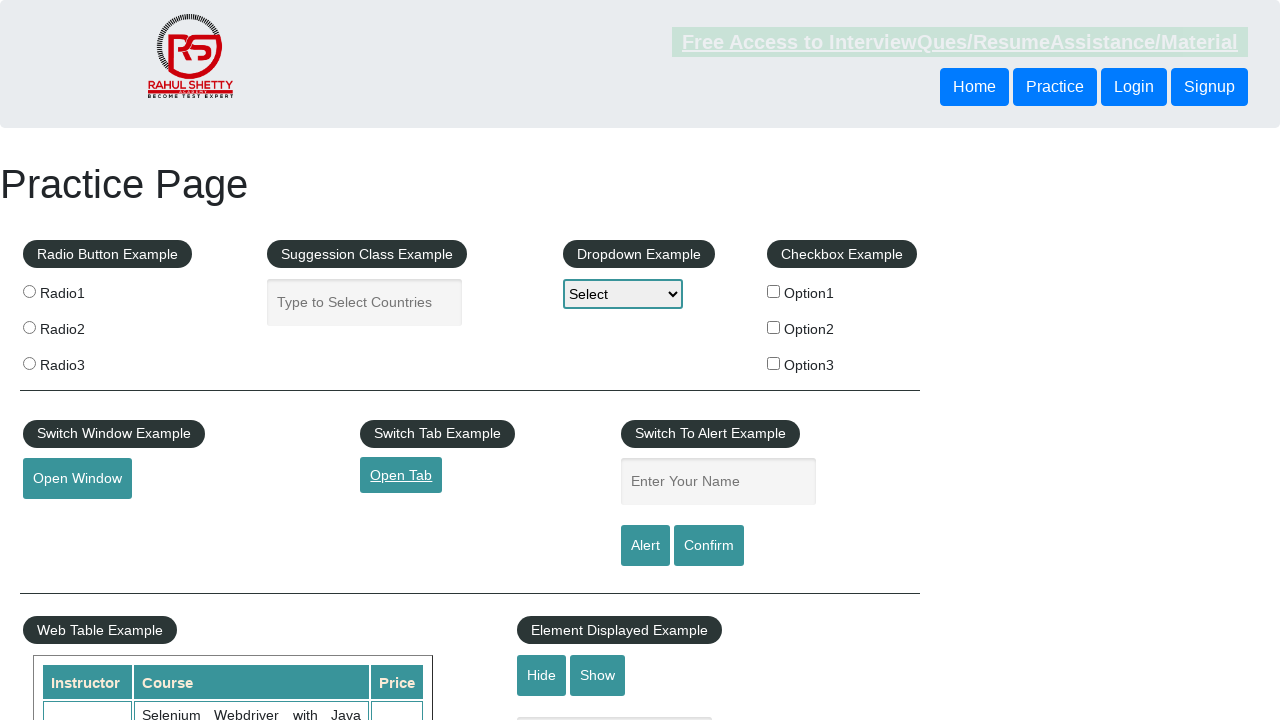

New page loaded successfully
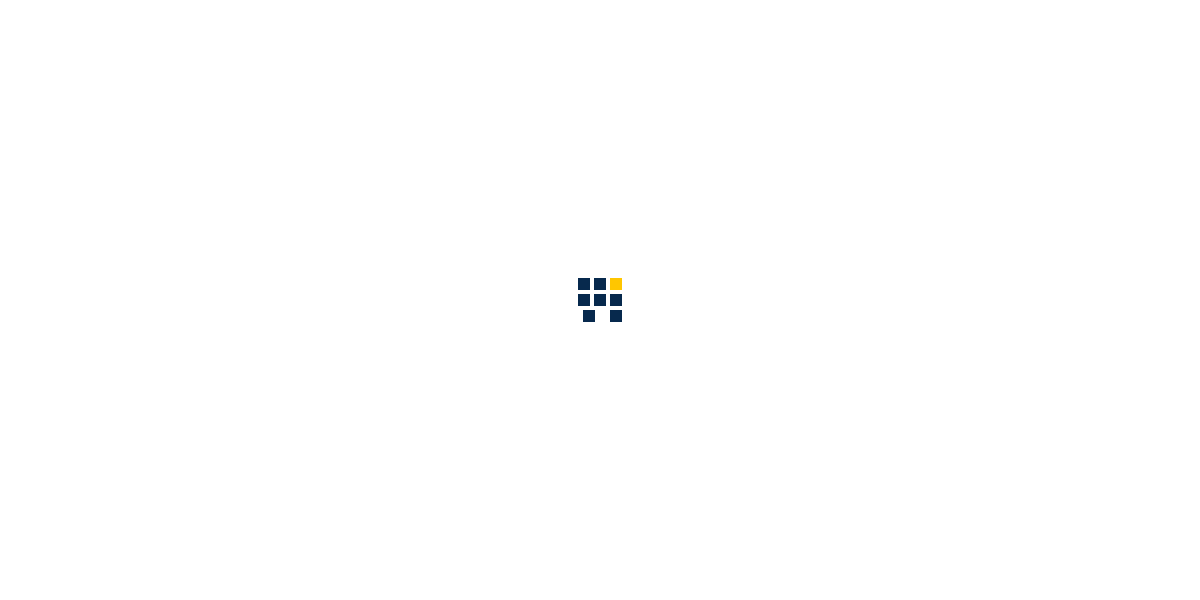

Closed new page and returned to original window
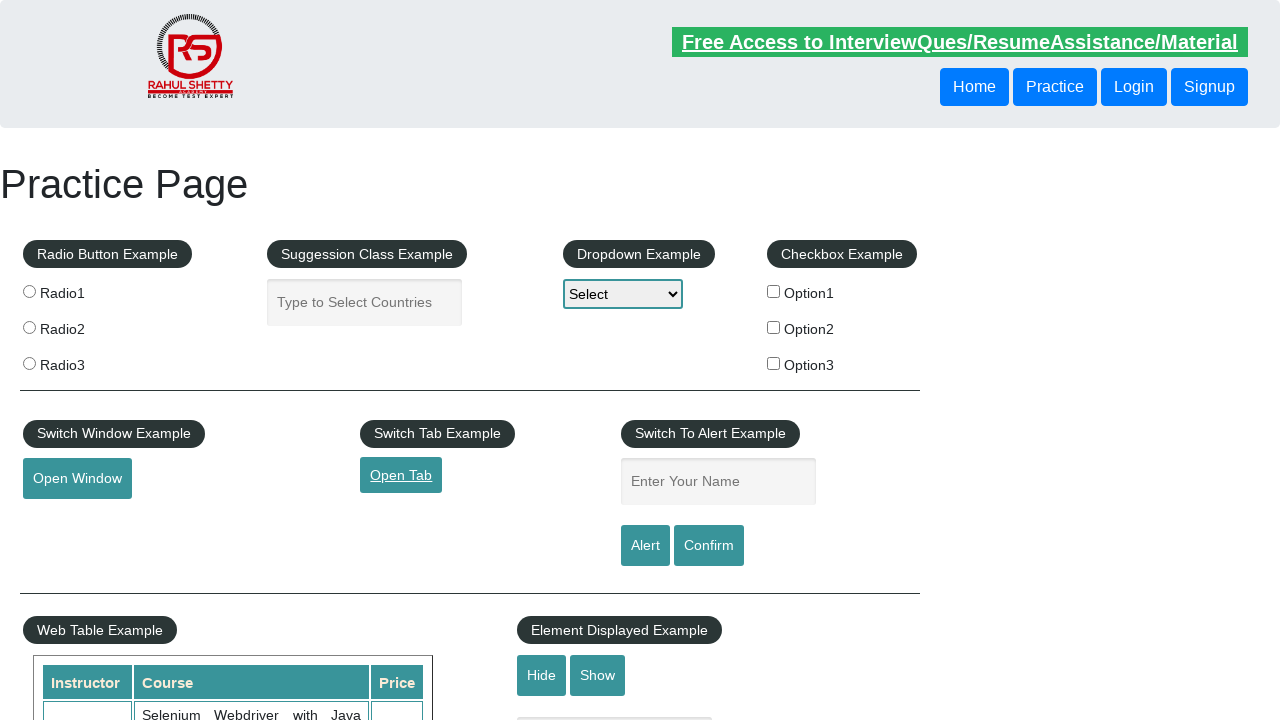

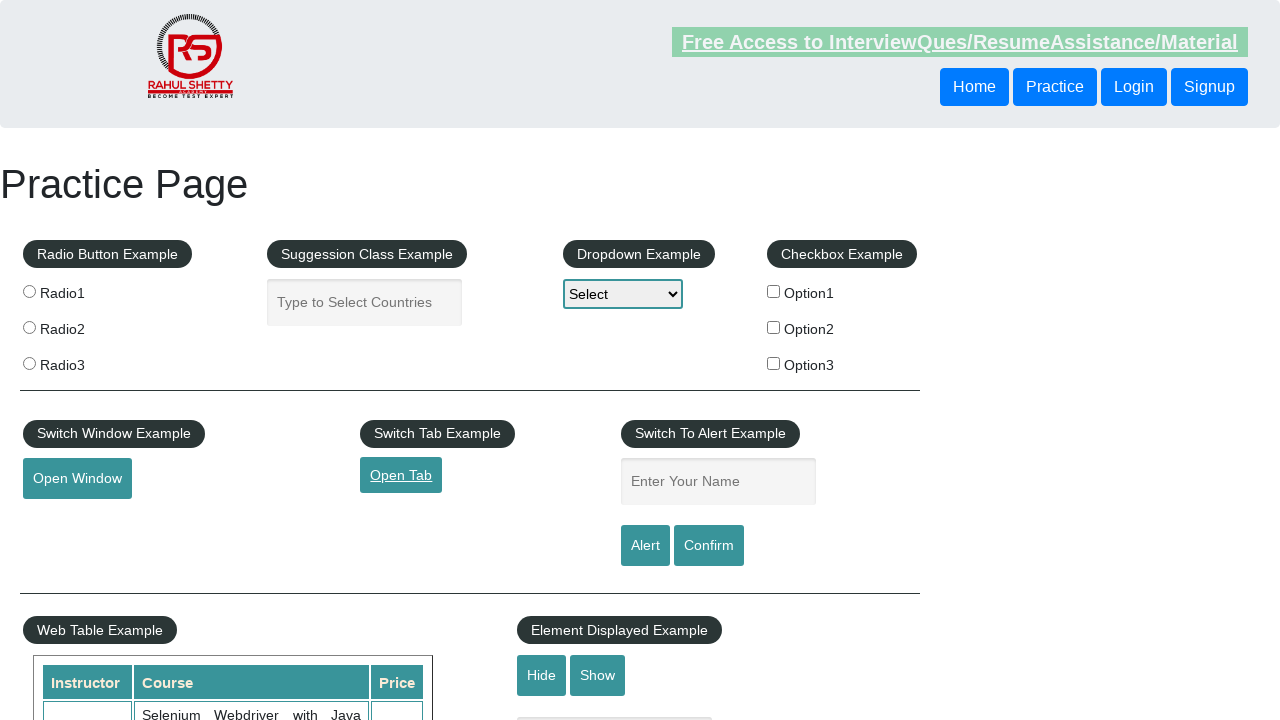